Tests dynamic content loading by clicking a start button and waiting for hidden content to become visible

Starting URL: https://the-internet.herokuapp.com/dynamic_loading/1

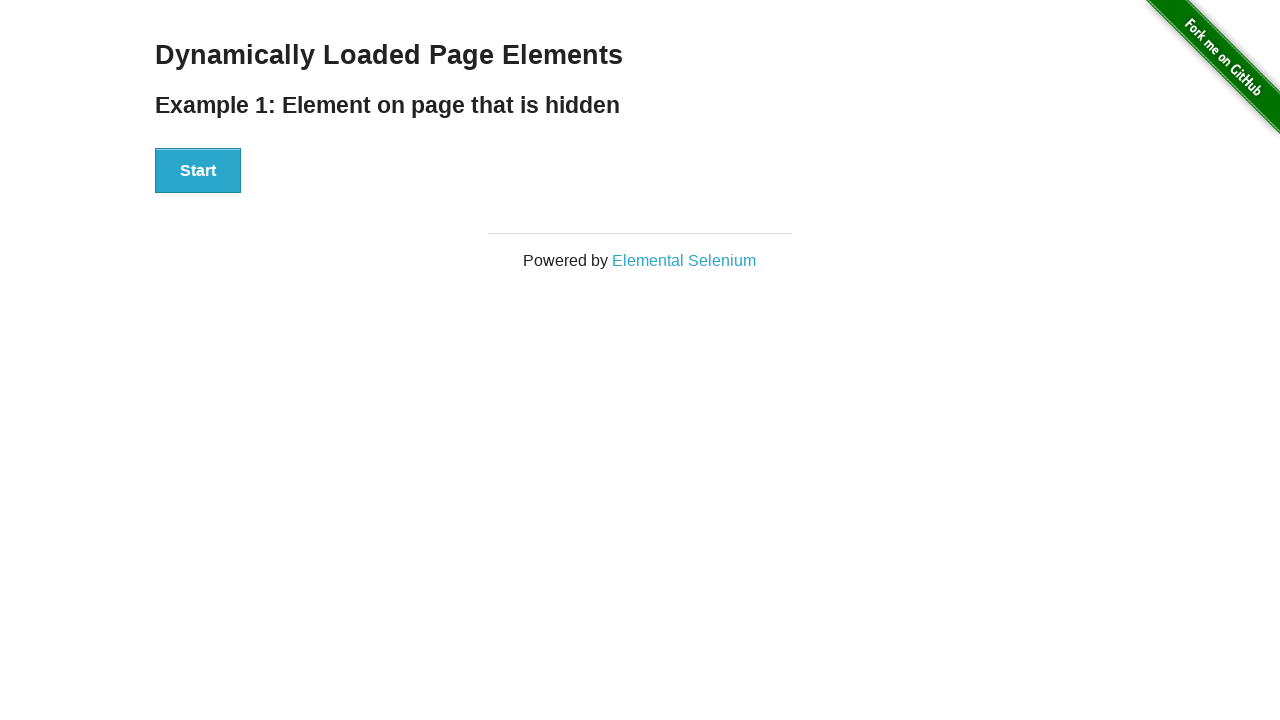

Clicked start button to trigger dynamic content loading at (198, 171) on xpath=//div[@id='start']/button
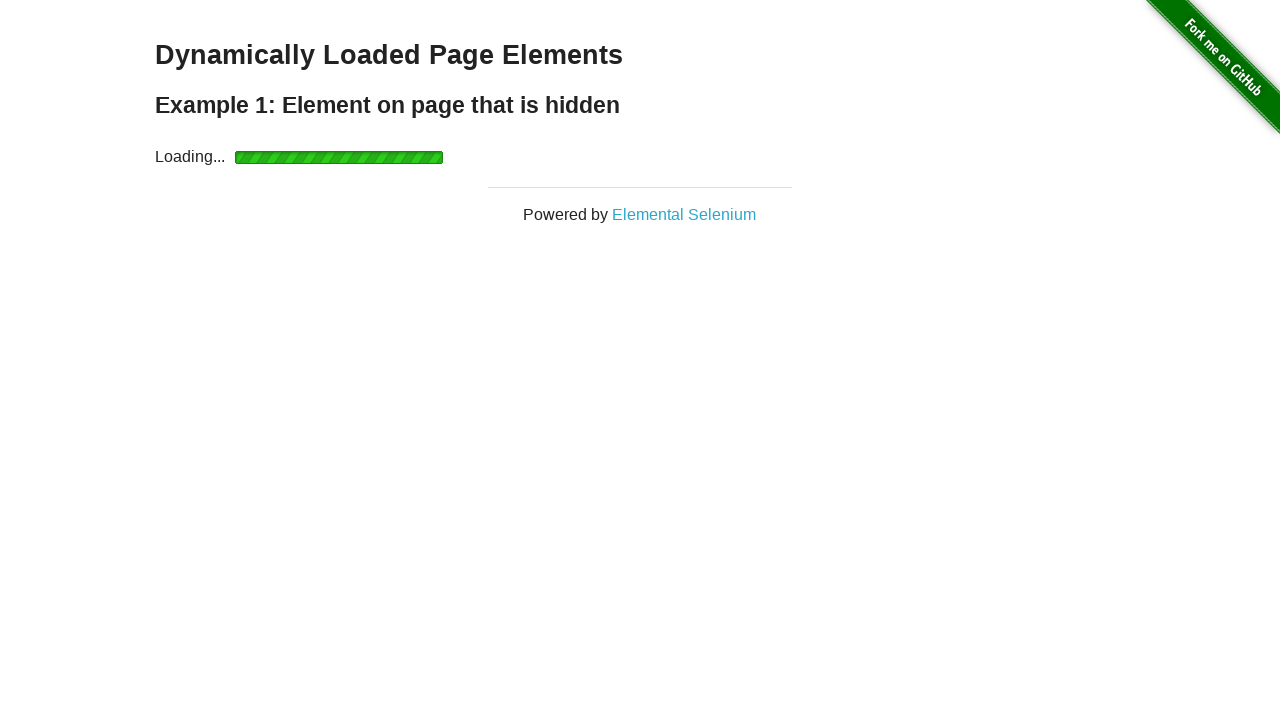

Waited for dynamically loaded element to become visible
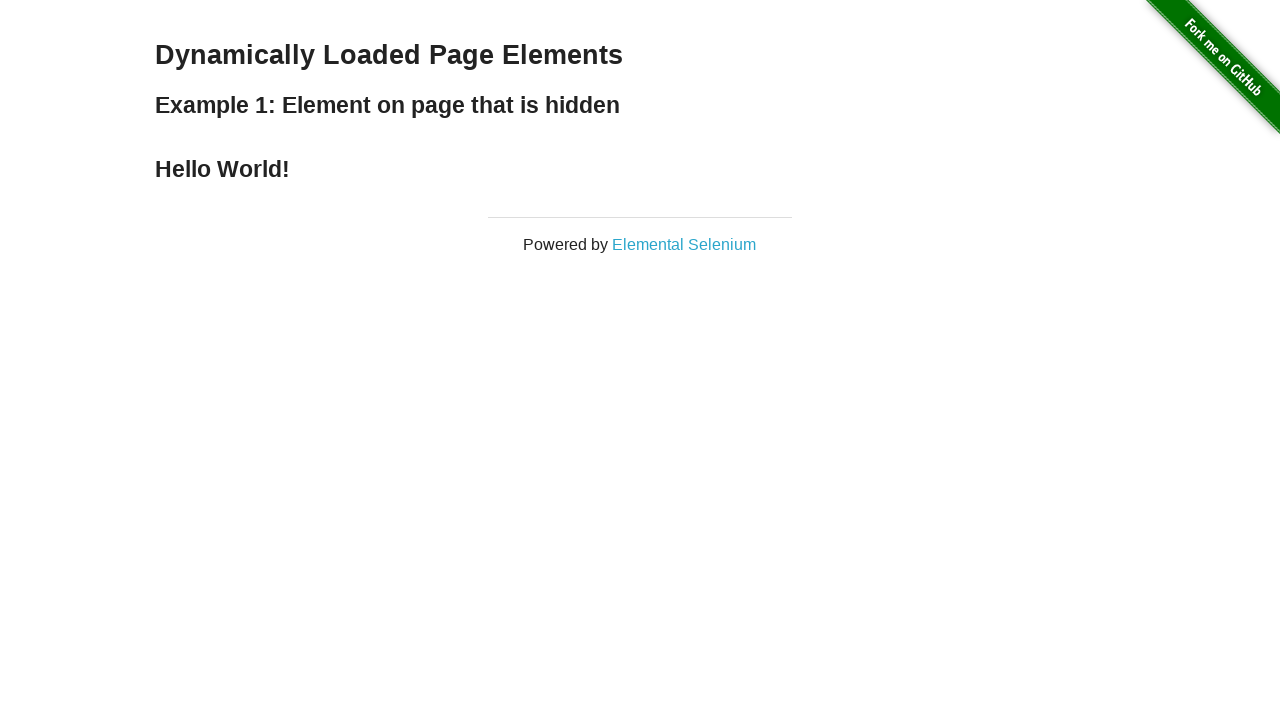

Retrieved dynamic text: Hello World!
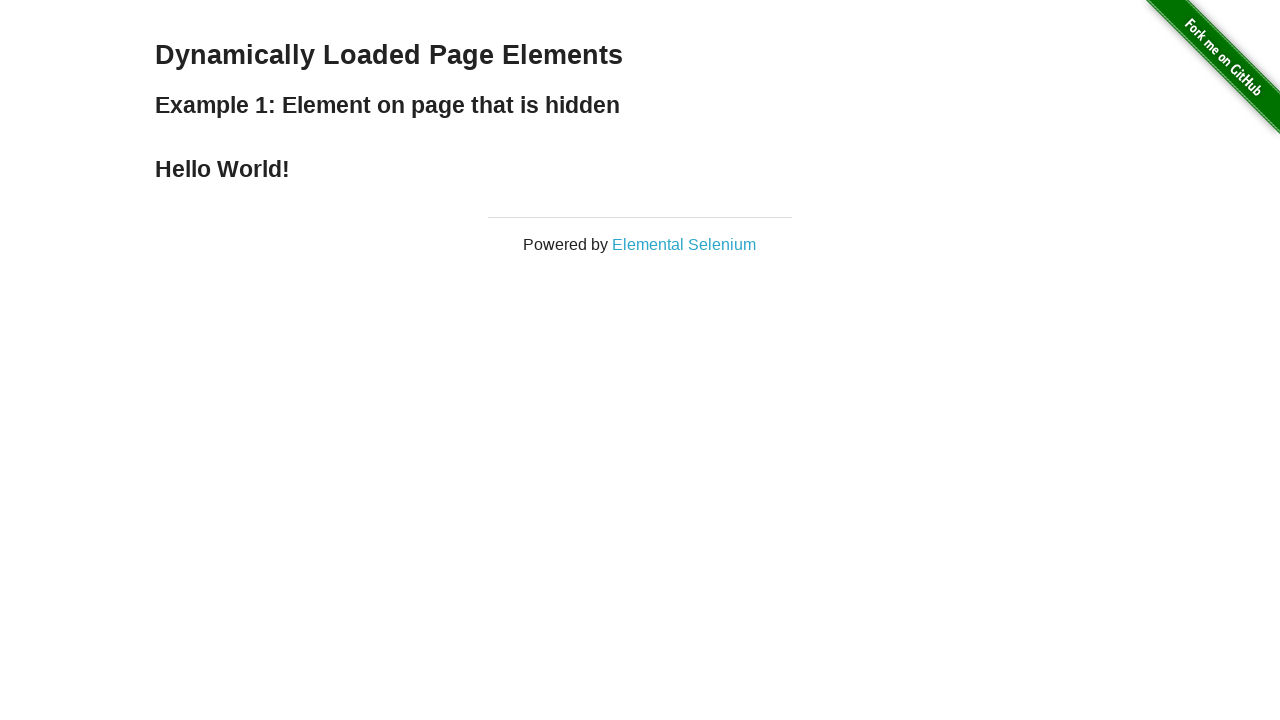

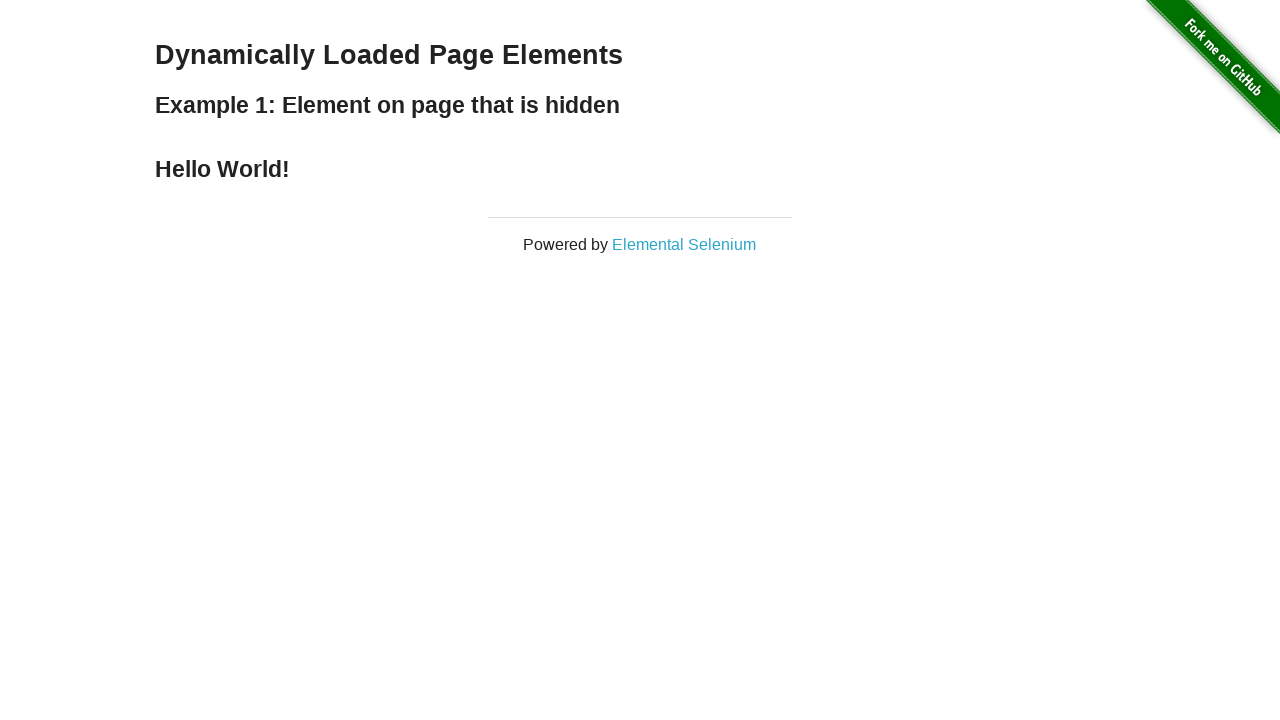